Tests number input field by entering a value, clearing it, and entering another value

Starting URL: http://the-internet.herokuapp.com/inputs

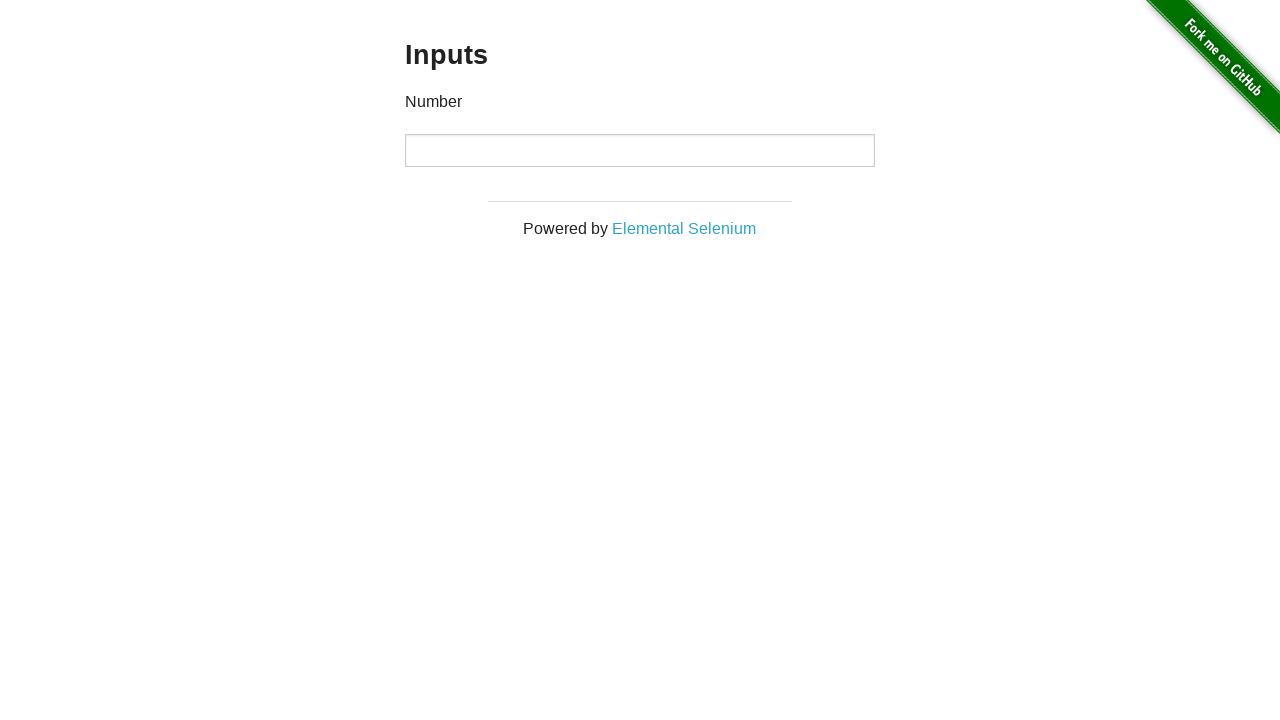

Entered value 1000 into number input field on input
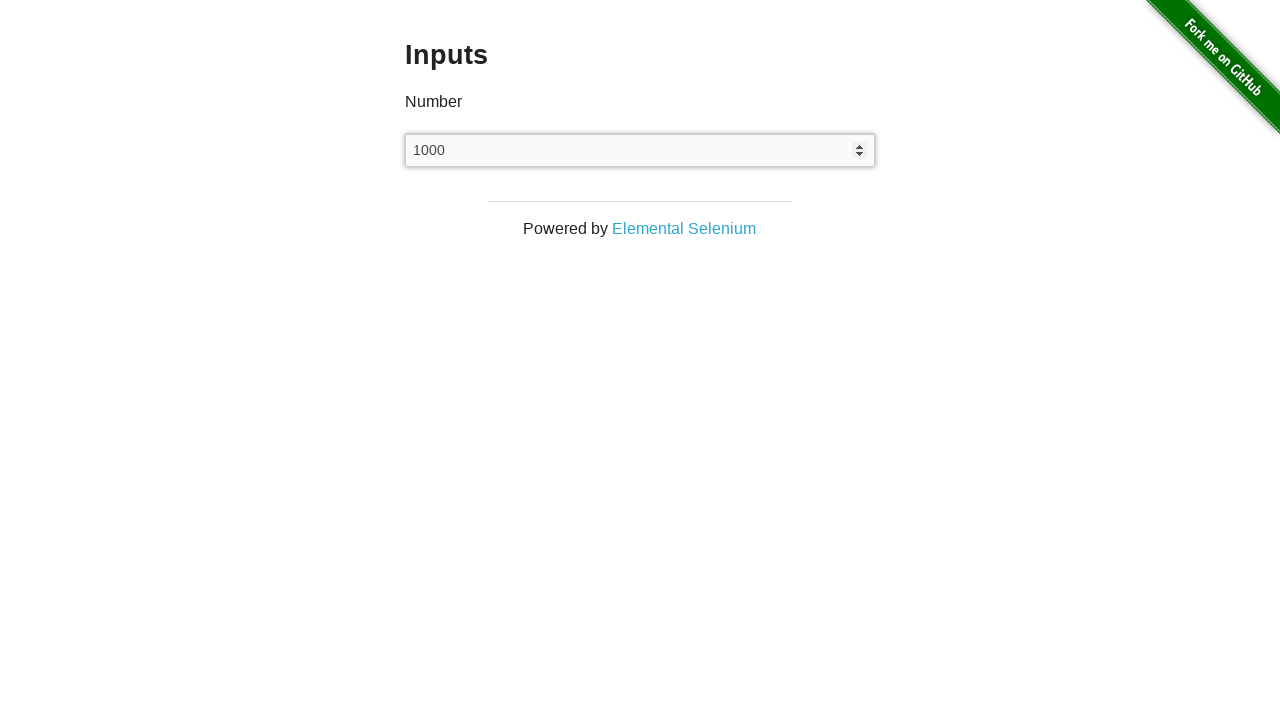

Cleared the number input field on input
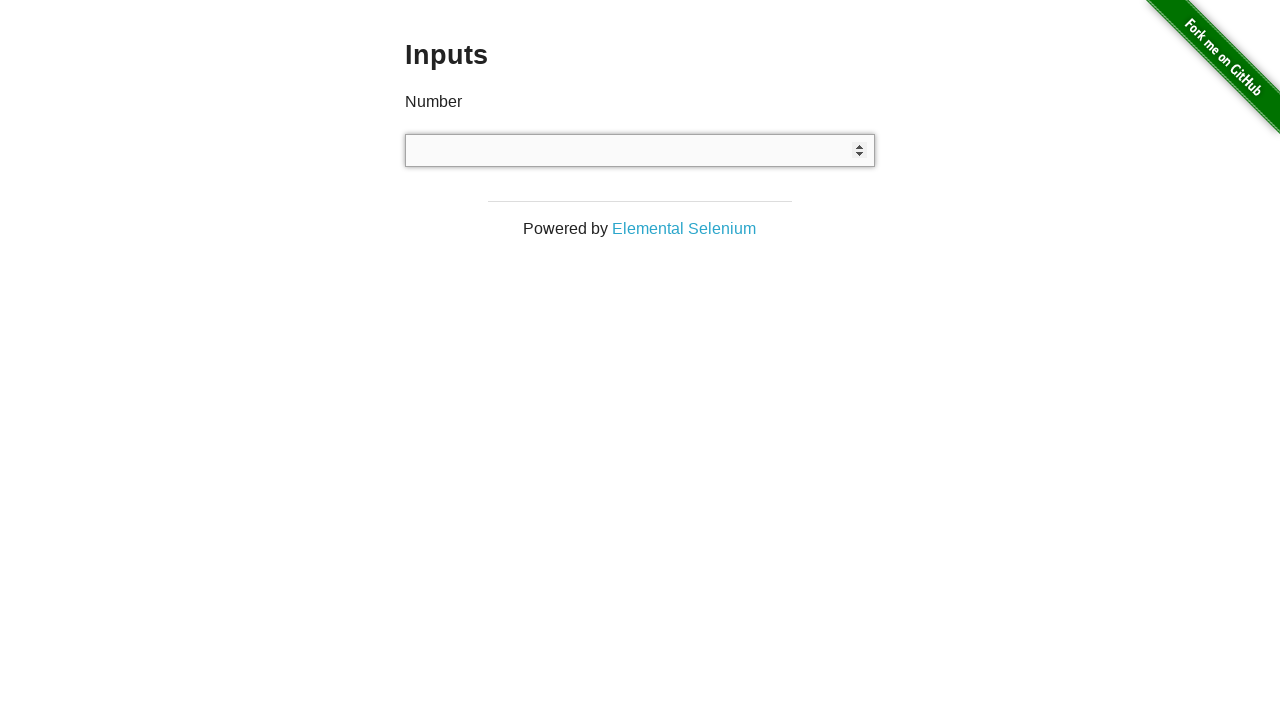

Entered value 999 into number input field on input
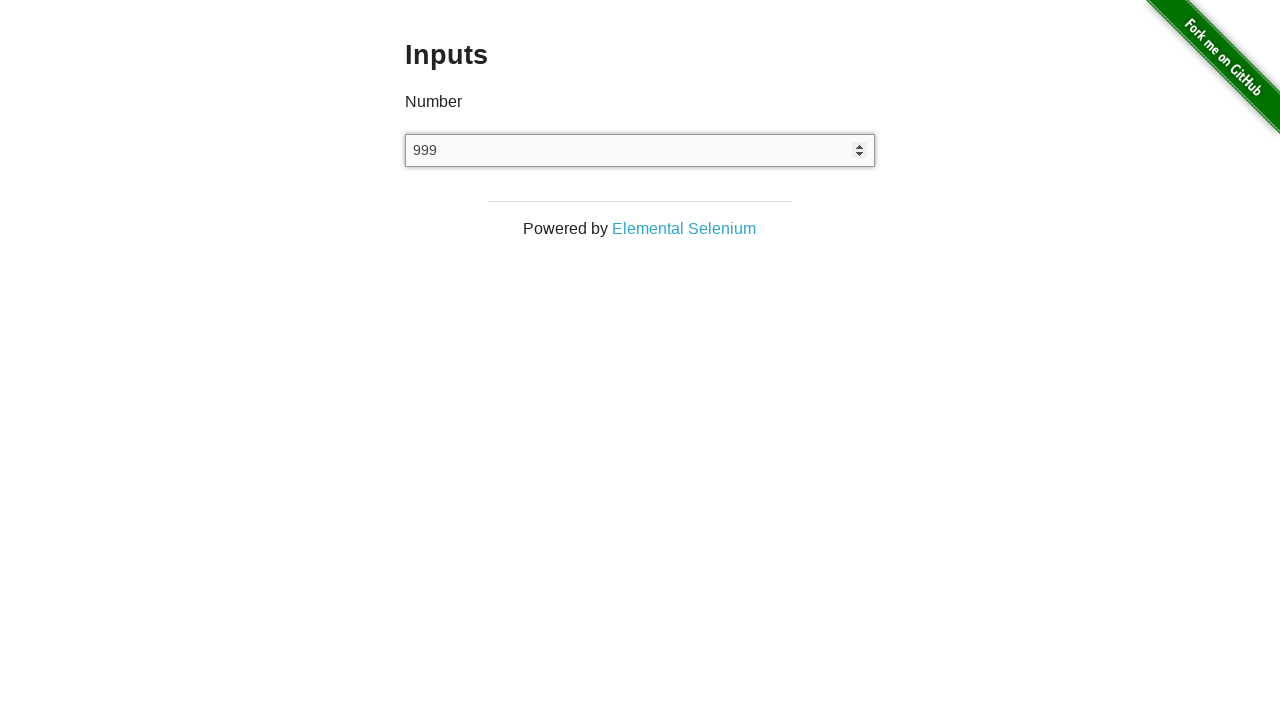

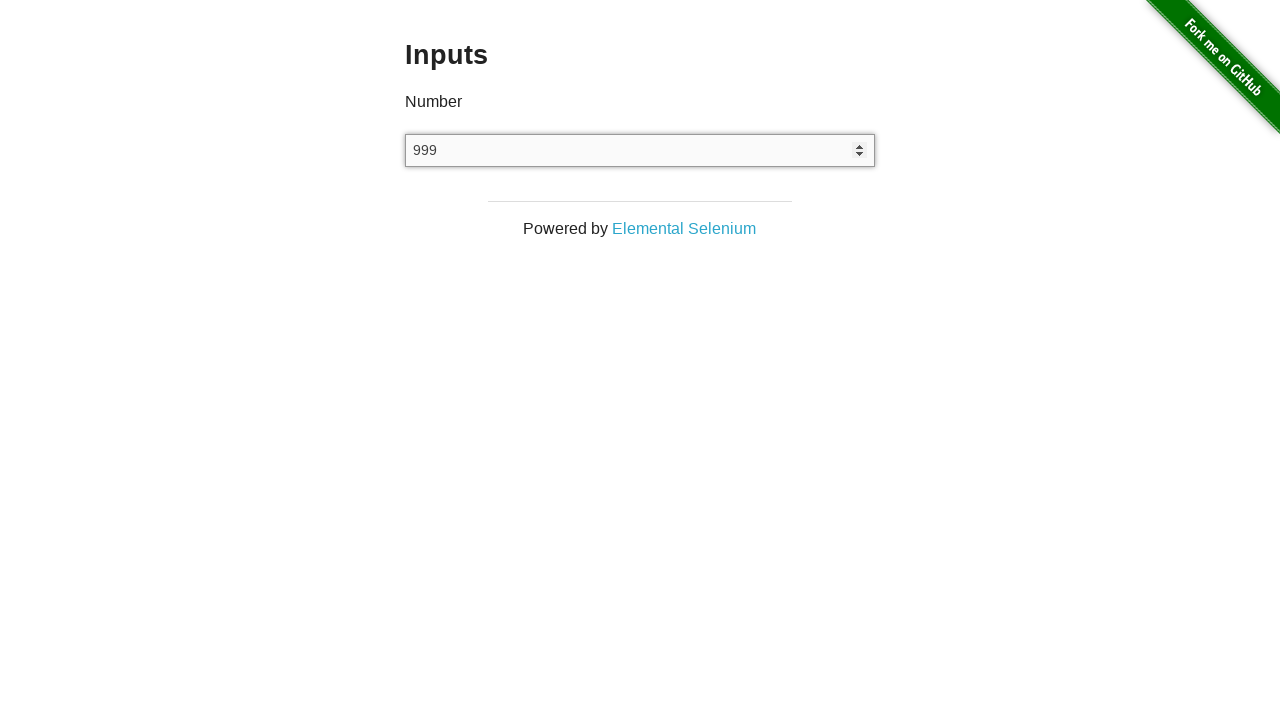